Tests JavaScript alert handling by triggering alerts and accepting them

Starting URL: https://the-internet.herokuapp.com/javascript_alerts

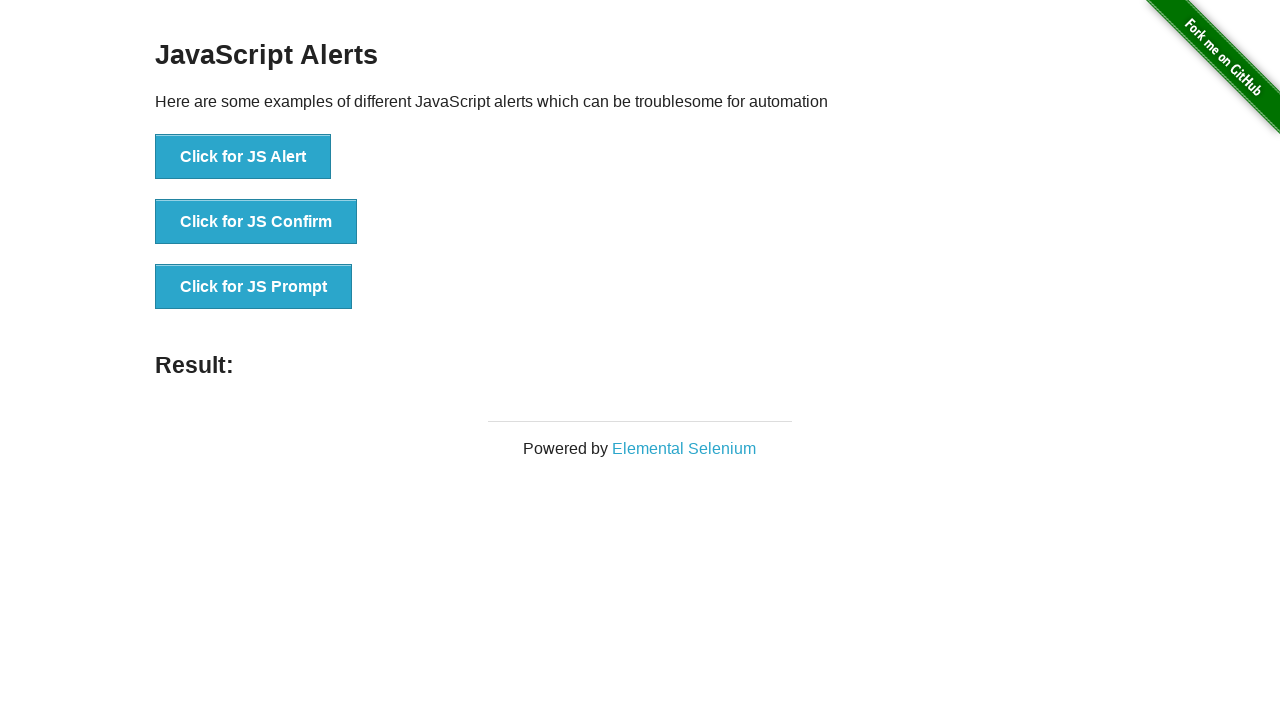

Clicked button to trigger first JavaScript alert at (243, 157) on xpath=//button[text()='Click for JS Alert']
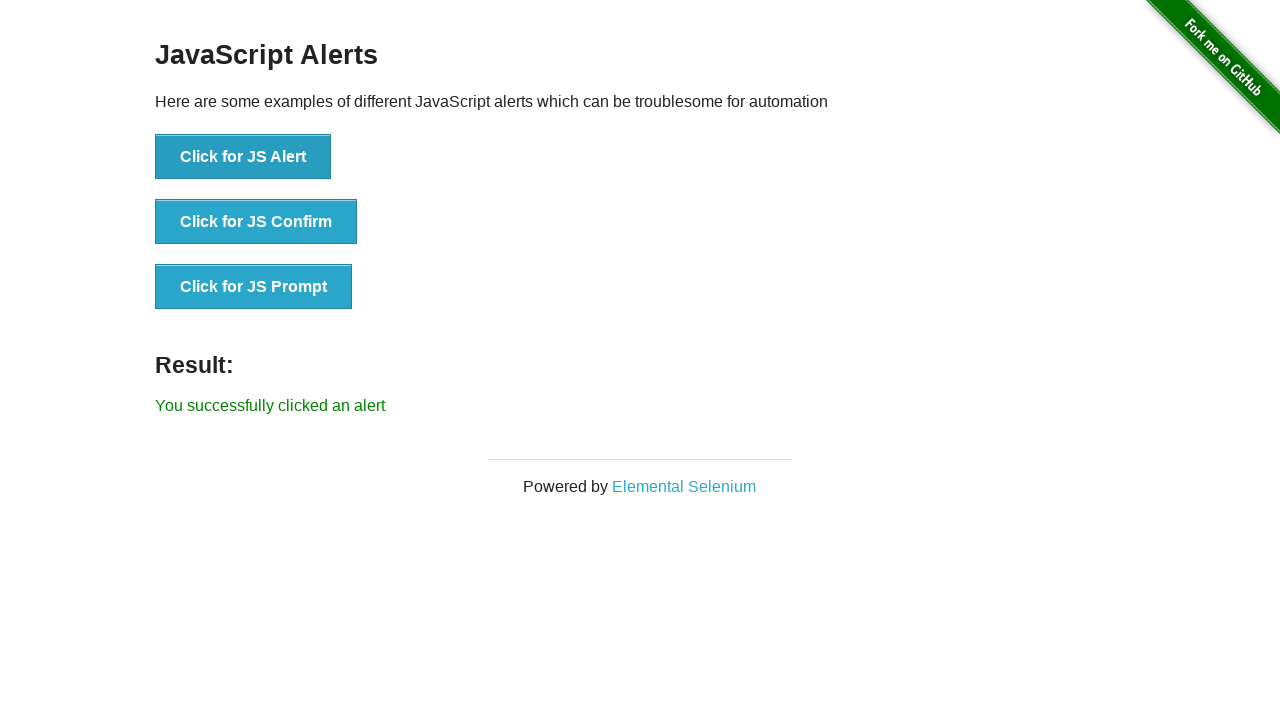

Set up dialog handler to accept alerts
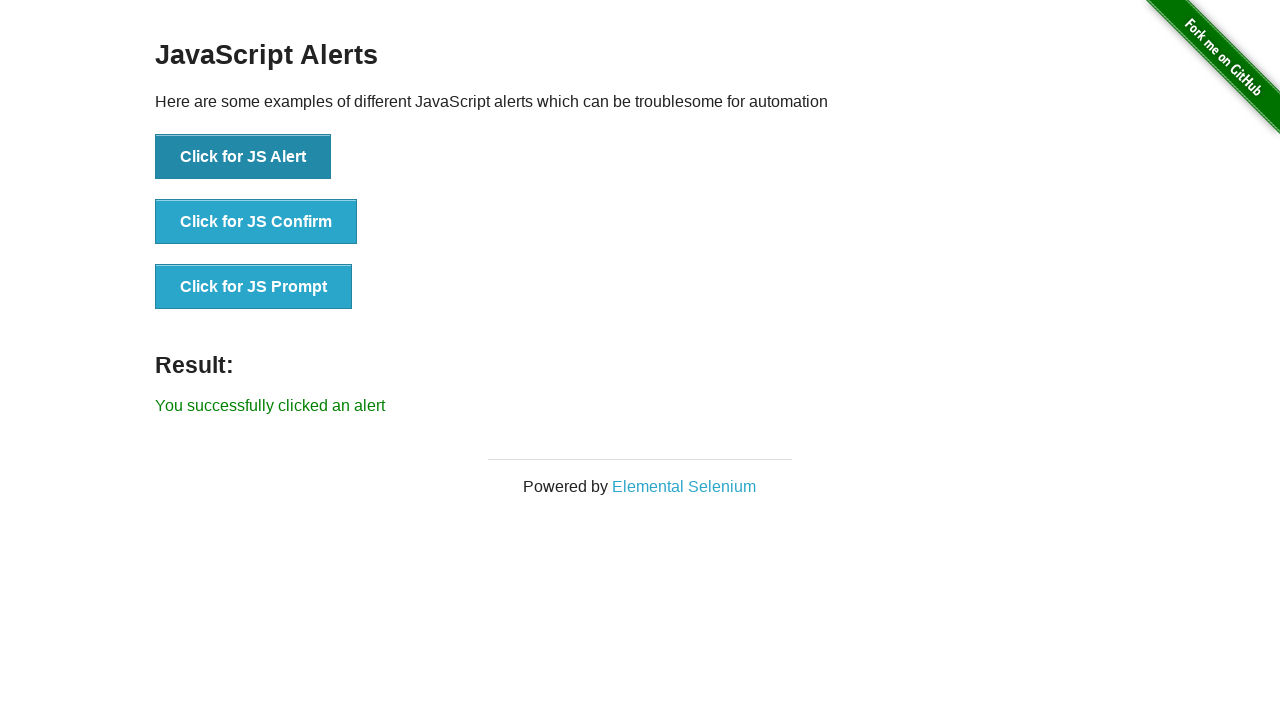

Waited 5 seconds for alert action to complete
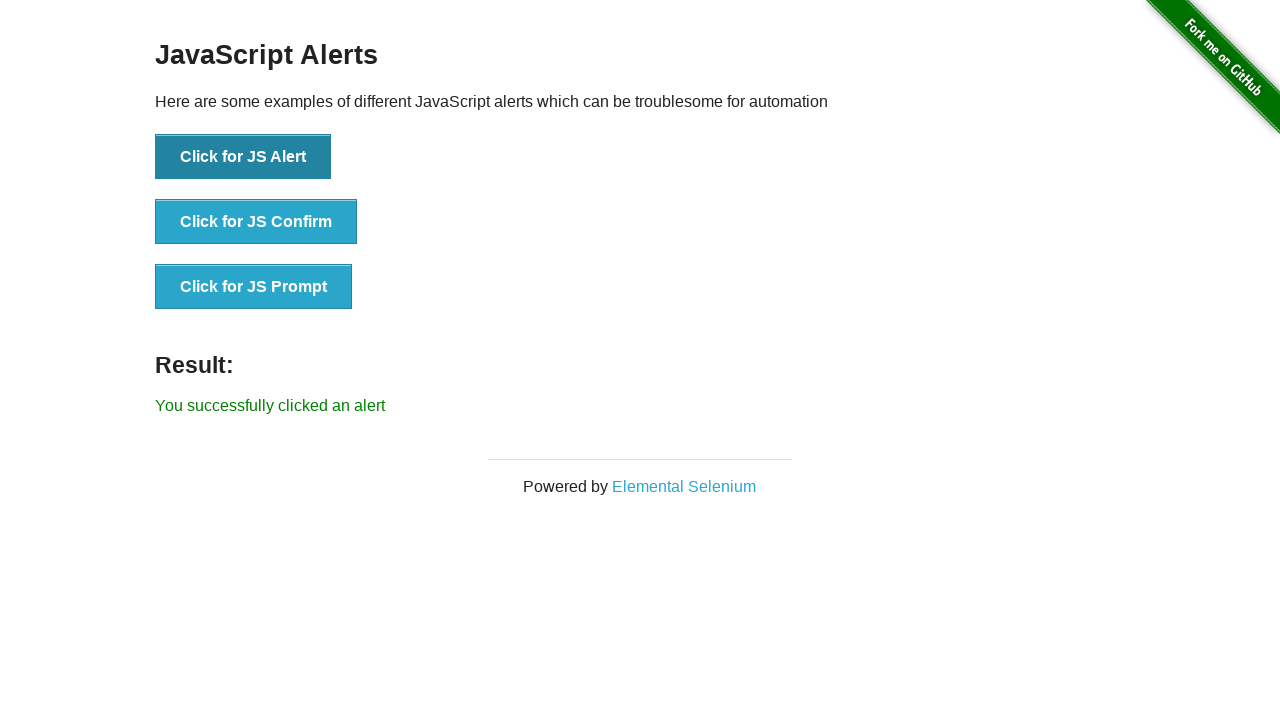

Clicked button to trigger second JavaScript alert at (243, 157) on xpath=//button[text()='Click for JS Alert']
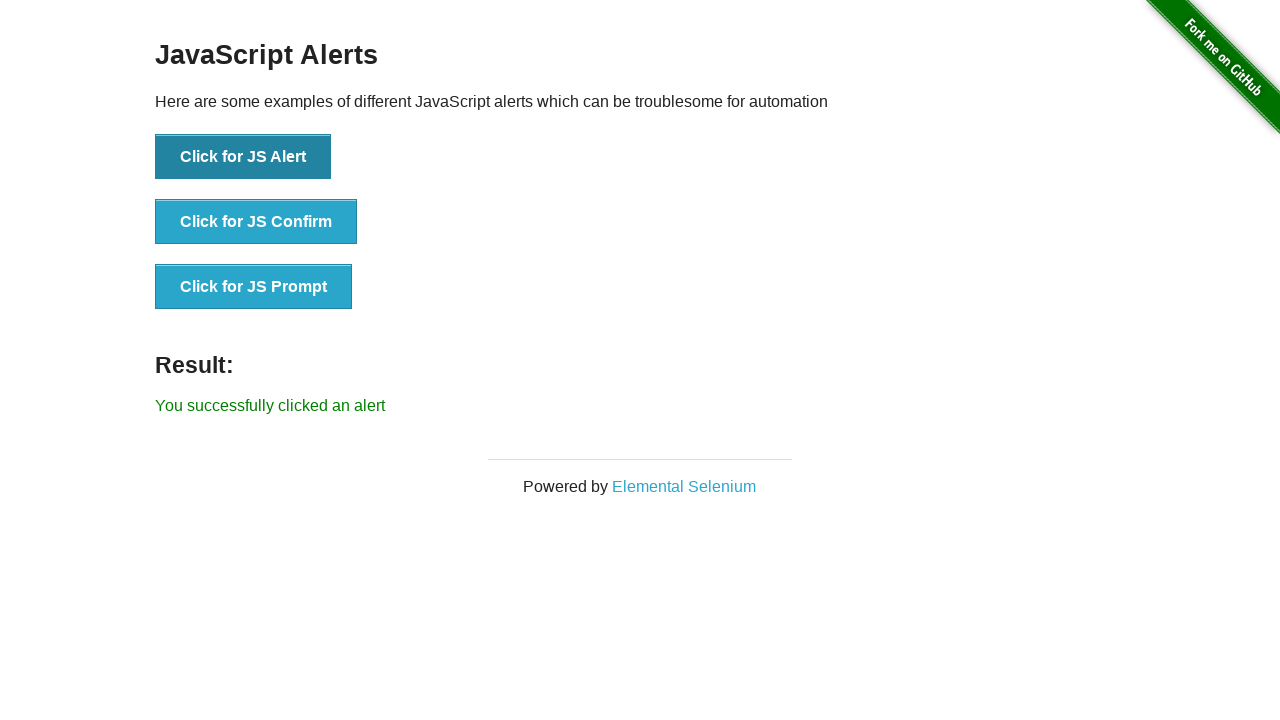

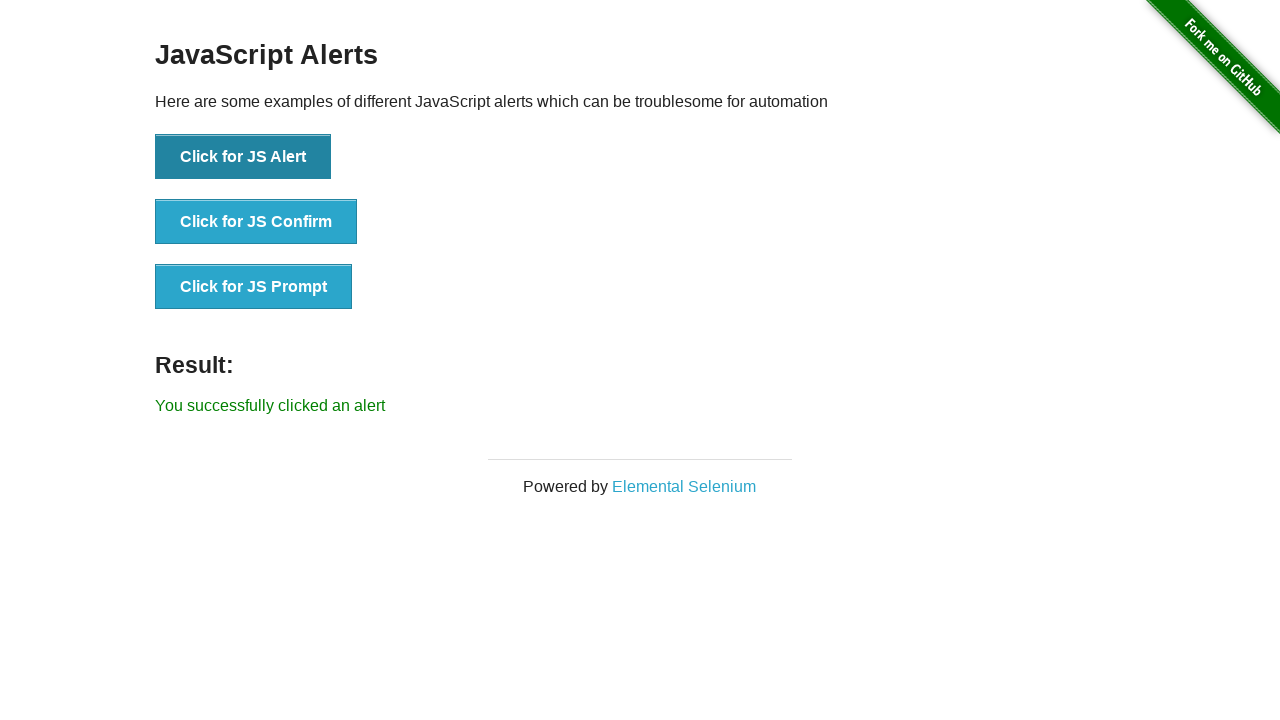